Tests that the company branding logo is displayed on the OrangeHRM login page

Starting URL: https://opensource-demo.orangehrmlive.com/web/index.php/auth/login

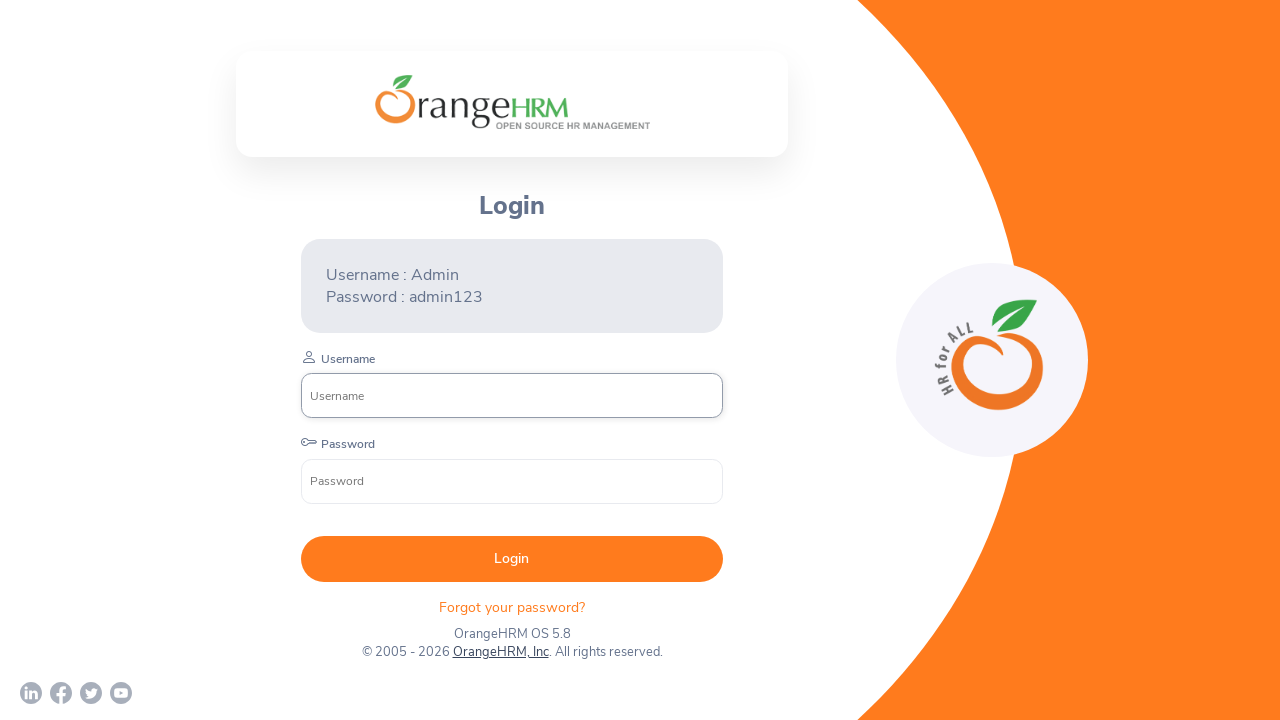

Waited for company branding logo to become visible
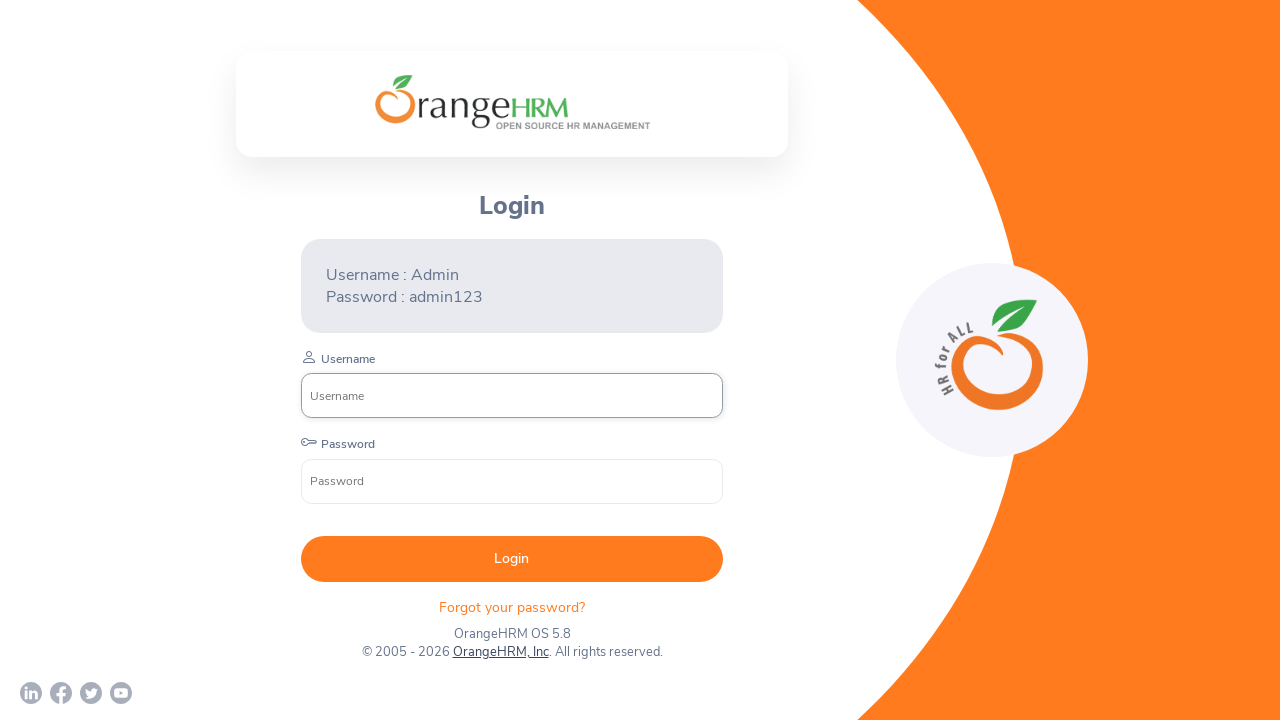

Verified company branding logo is visible on login page
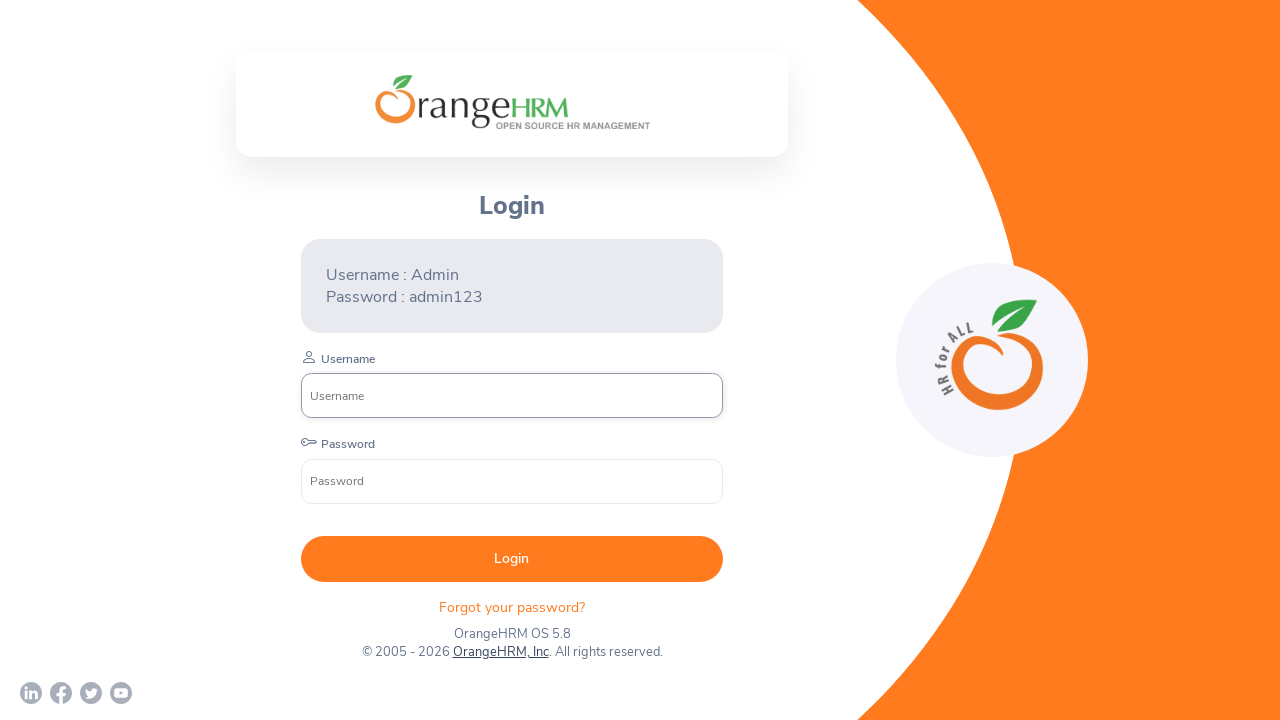

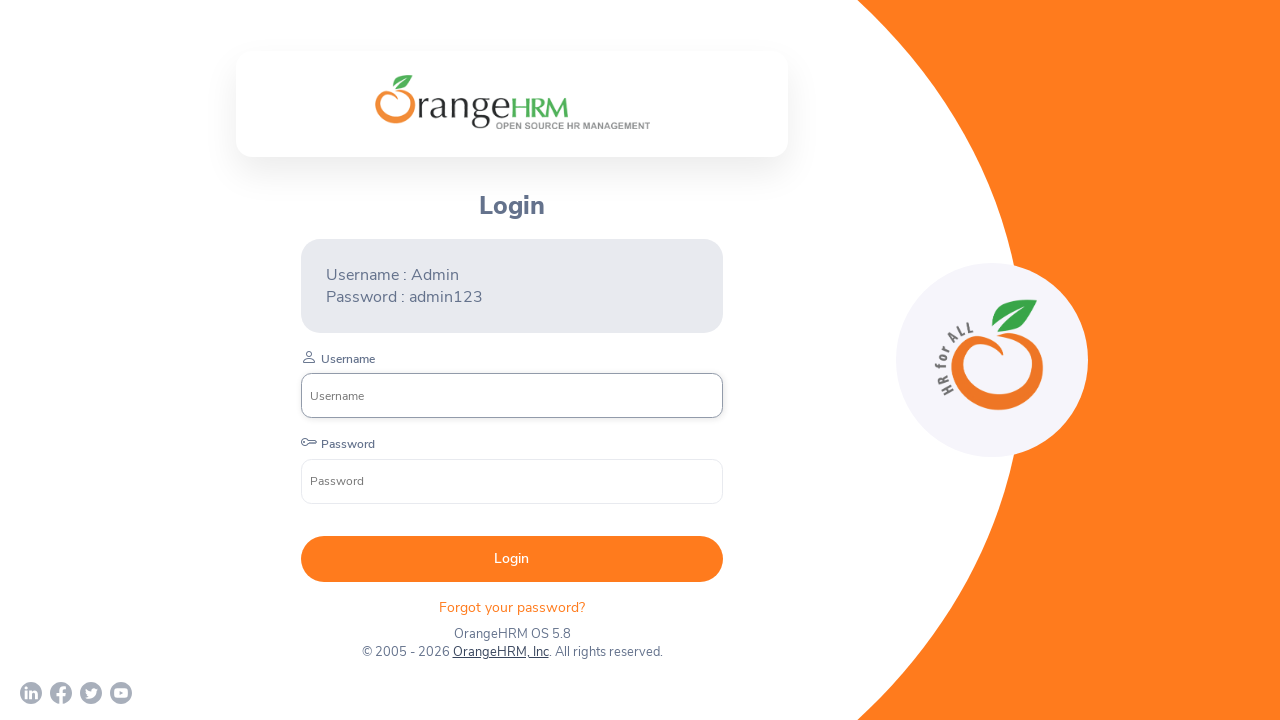